Navigates to Flight Centre Australia homepage and waits for the page to load, verifying basic page accessibility.

Starting URL: https://www.flightcentre.com.au/

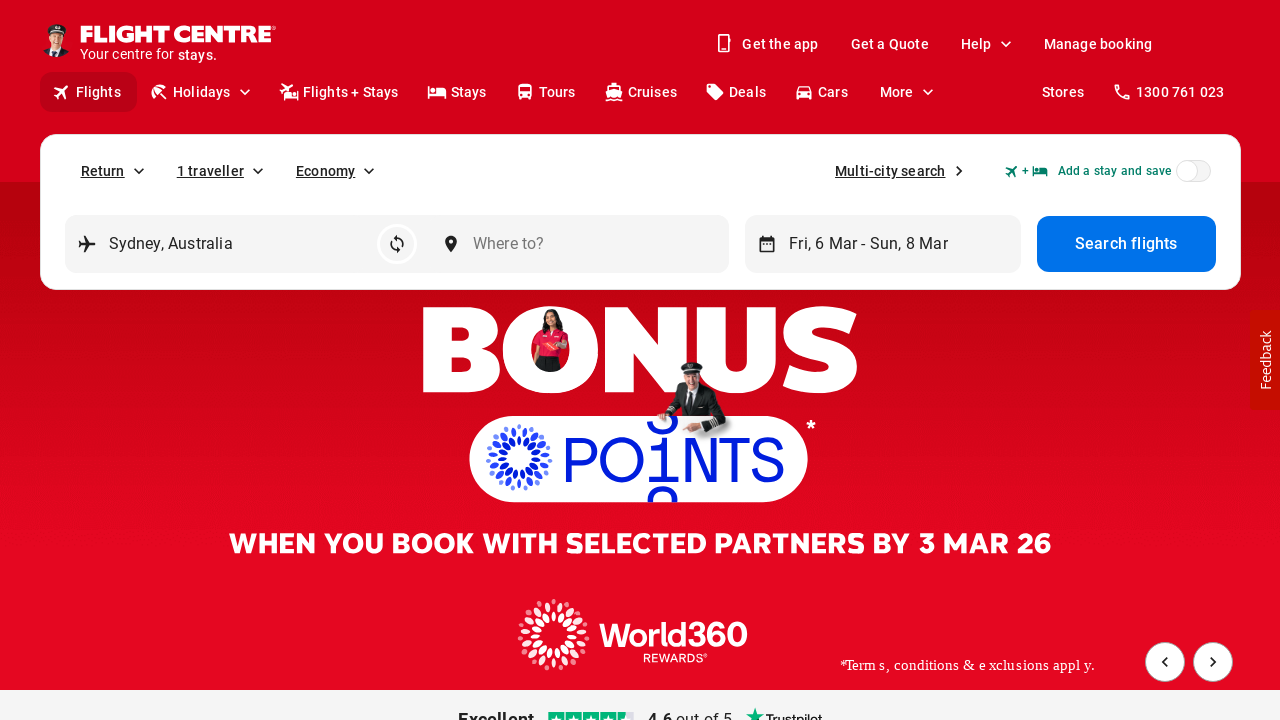

Navigated to Flight Centre Australia homepage
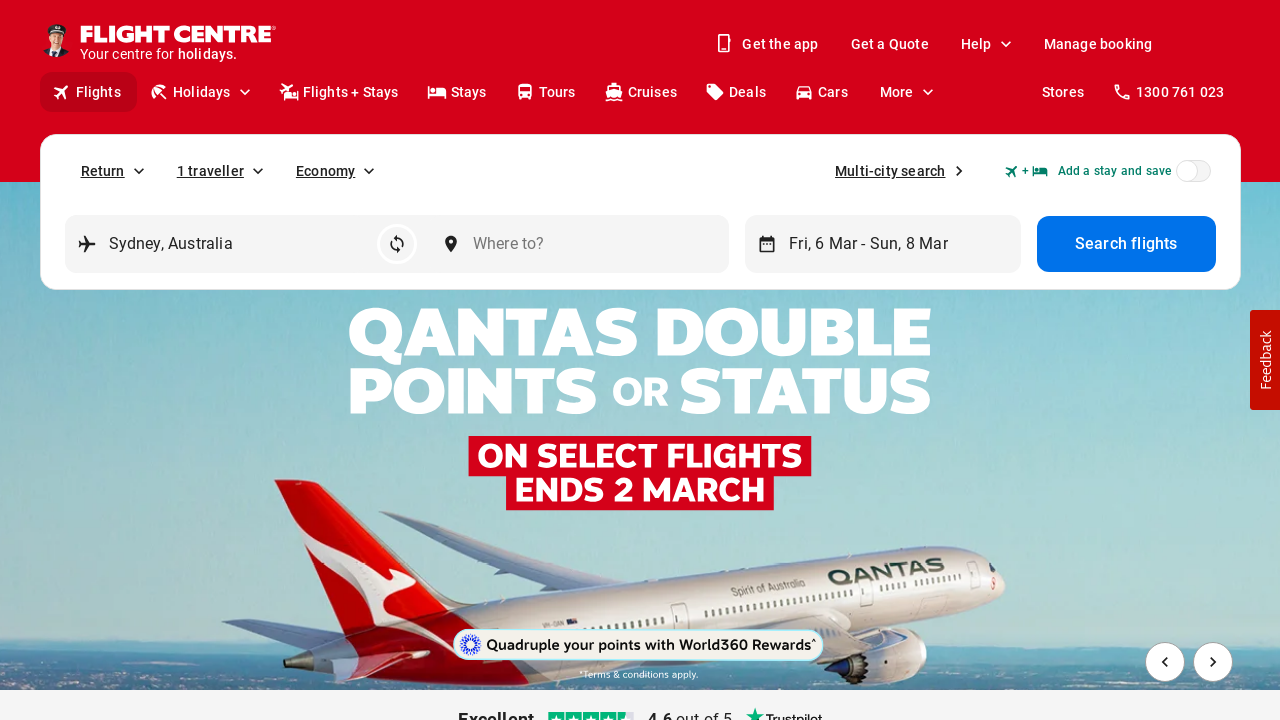

Page DOM content loaded
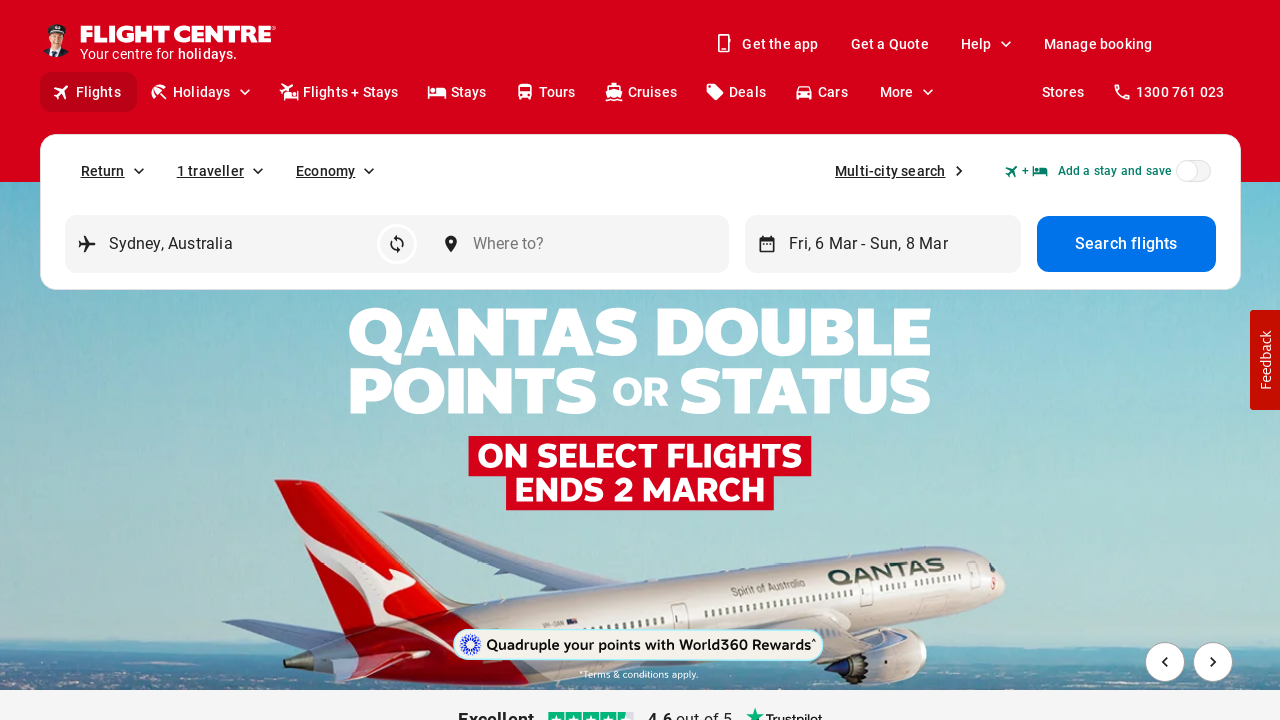

Page title verified and present
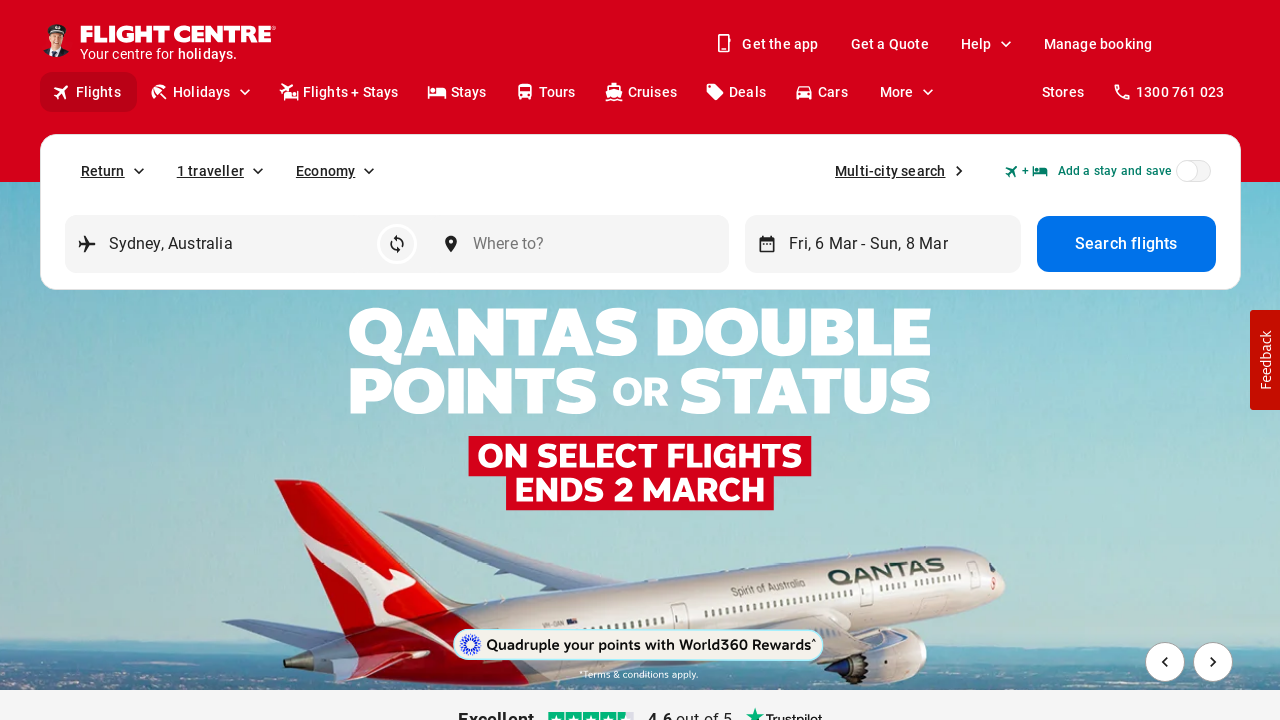

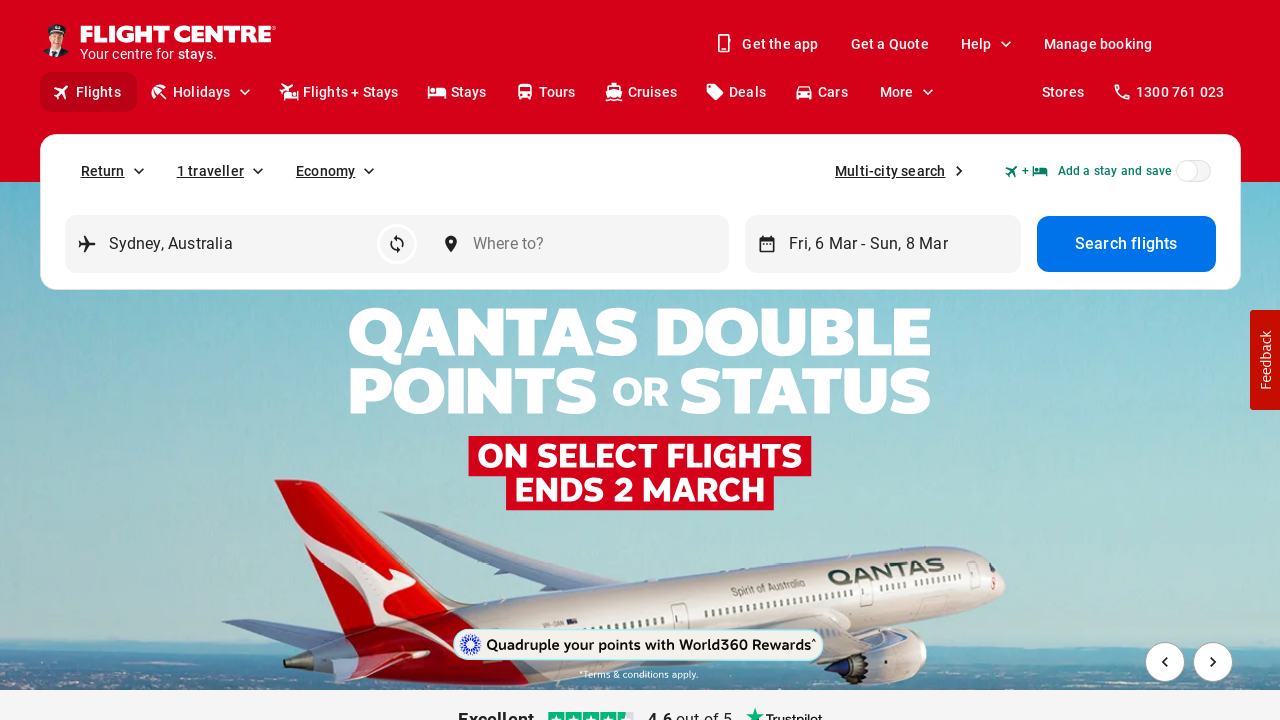